Tests marking all todo items as completed using the toggle-all checkbox

Starting URL: https://demo.playwright.dev/todomvc

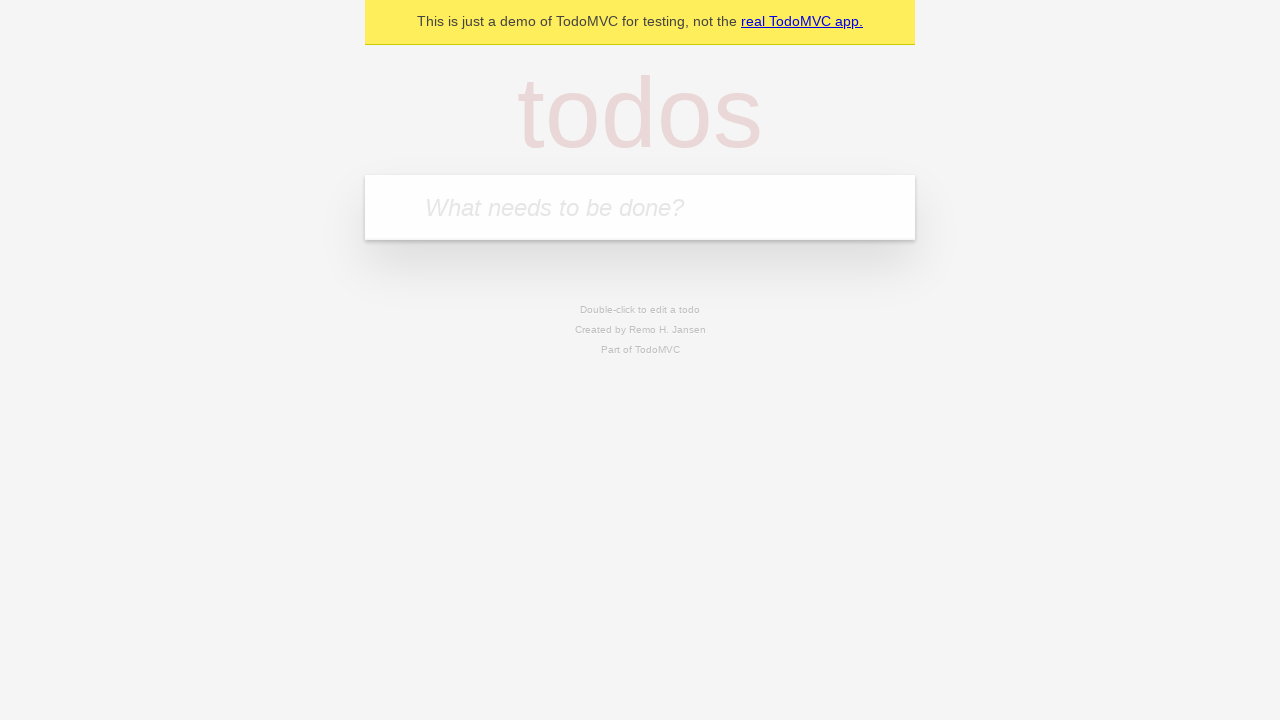

Navigated to TodoMVC demo application
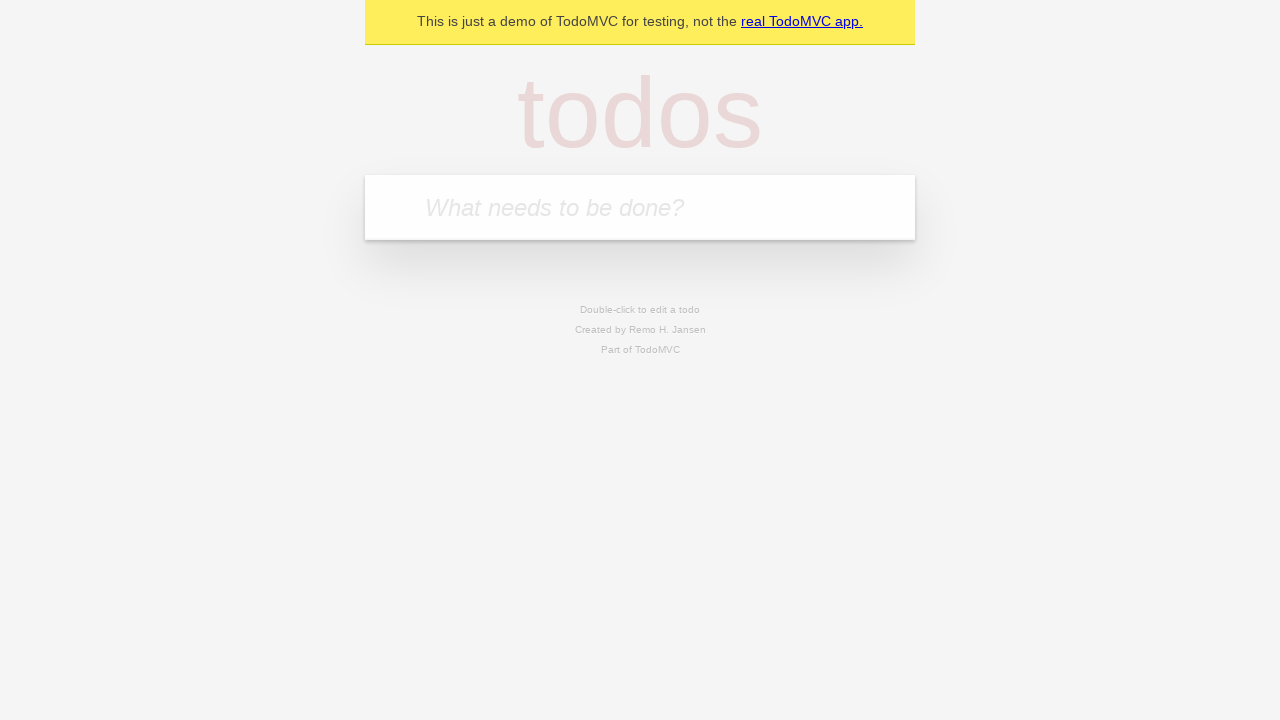

Located the new todo input field
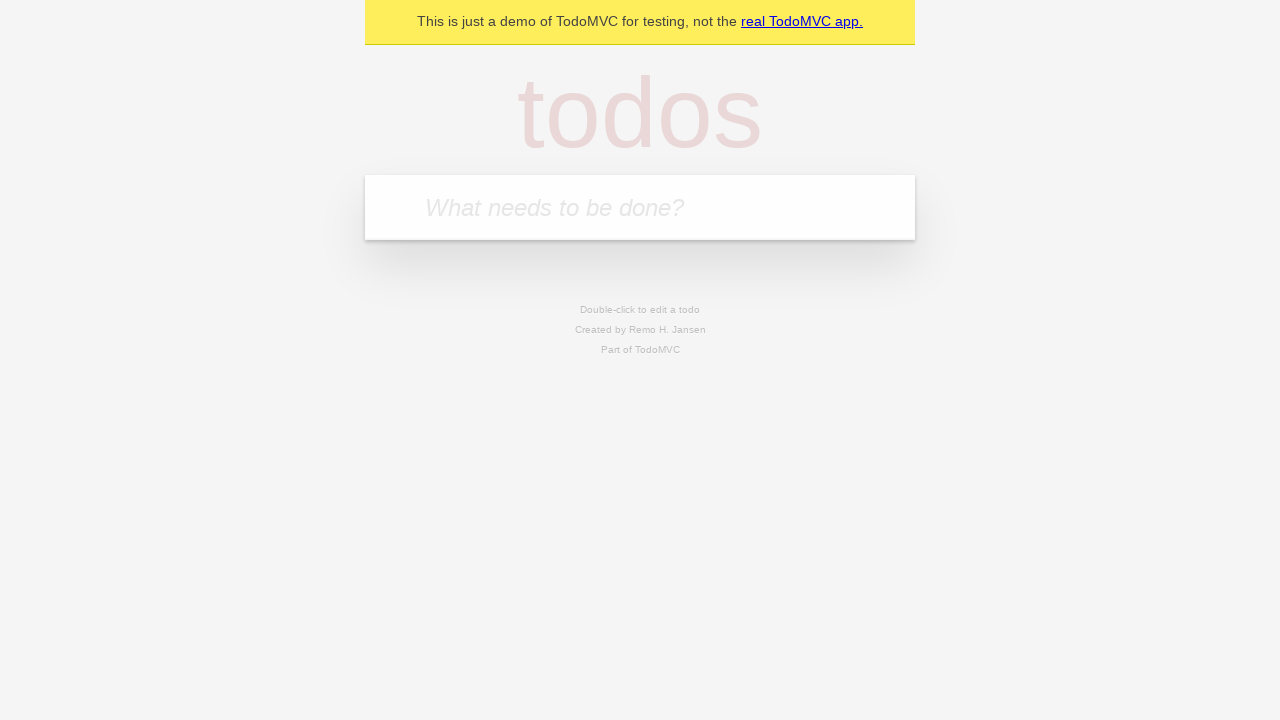

Filled todo input with 'buy some cheese' on internal:attr=[placeholder="What needs to be done?"i]
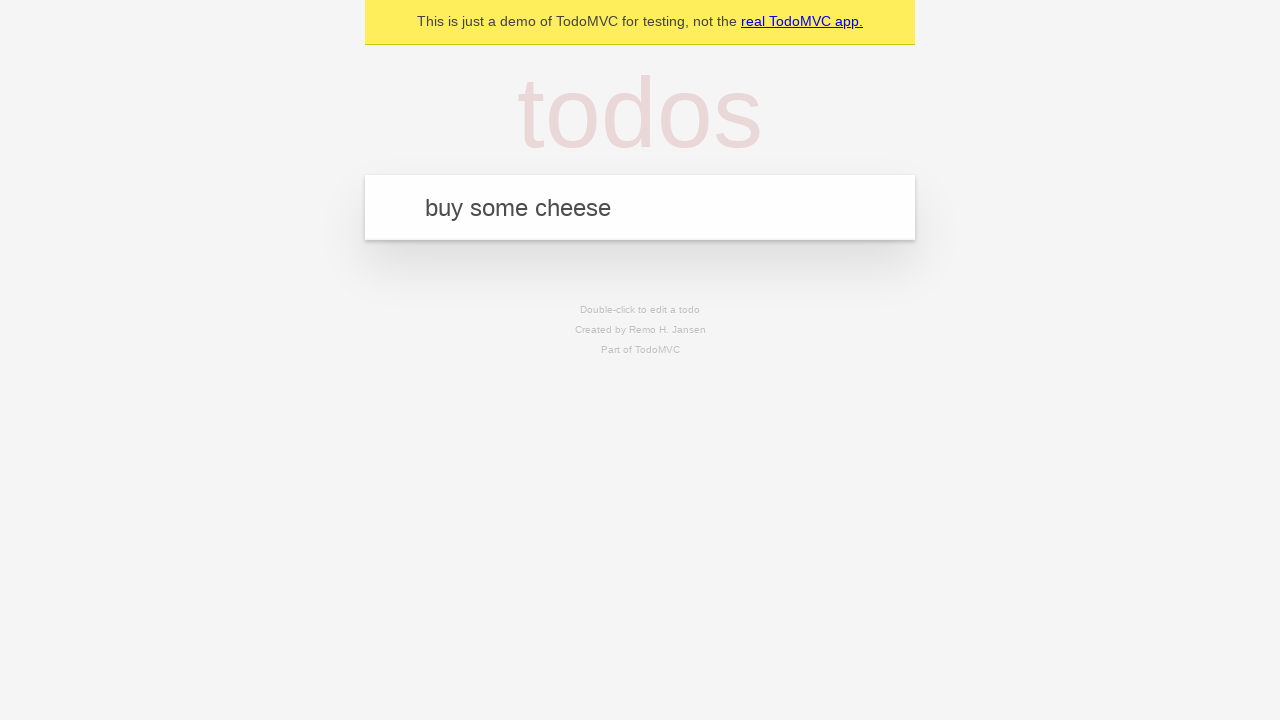

Pressed Enter to create todo 'buy some cheese' on internal:attr=[placeholder="What needs to be done?"i]
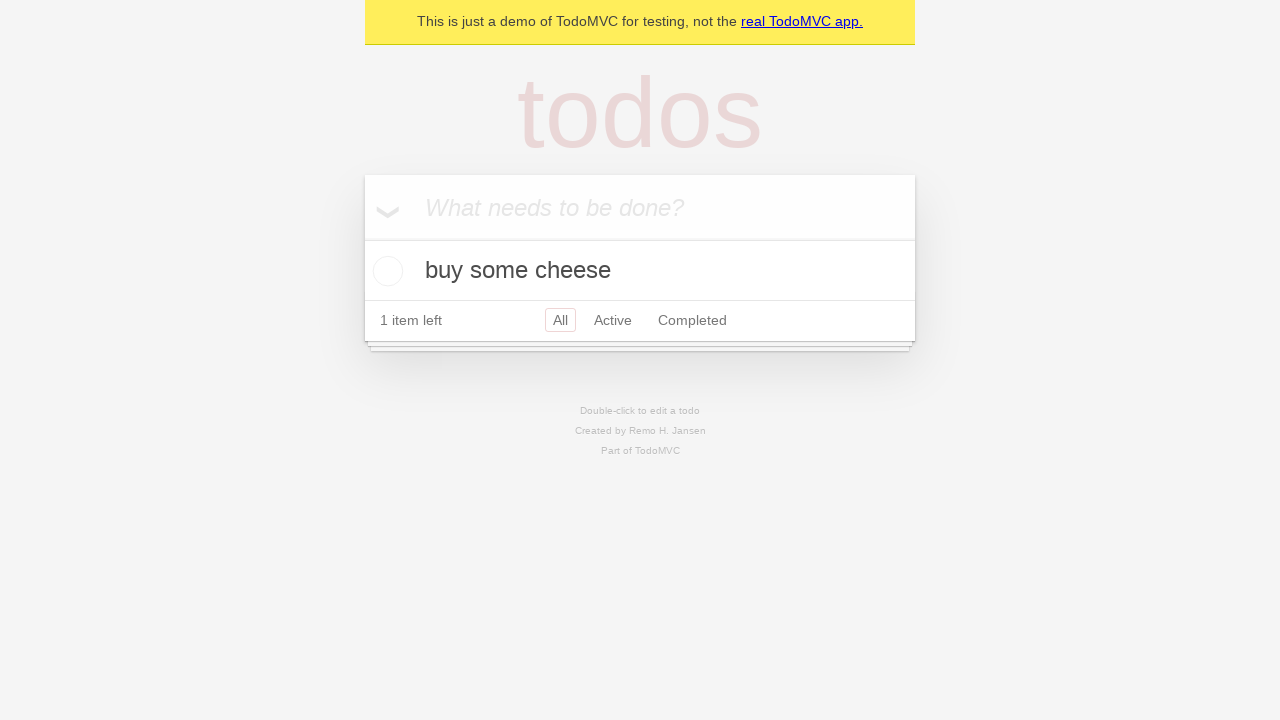

Filled todo input with 'feed the cat' on internal:attr=[placeholder="What needs to be done?"i]
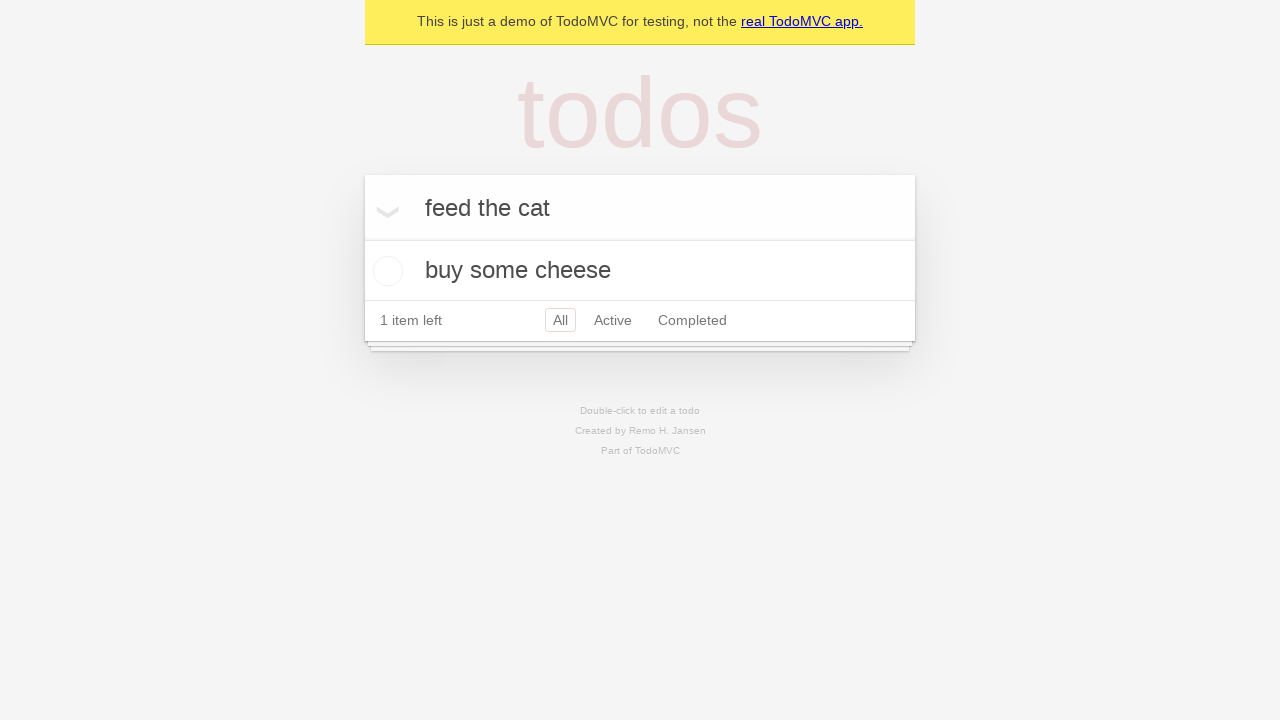

Pressed Enter to create todo 'feed the cat' on internal:attr=[placeholder="What needs to be done?"i]
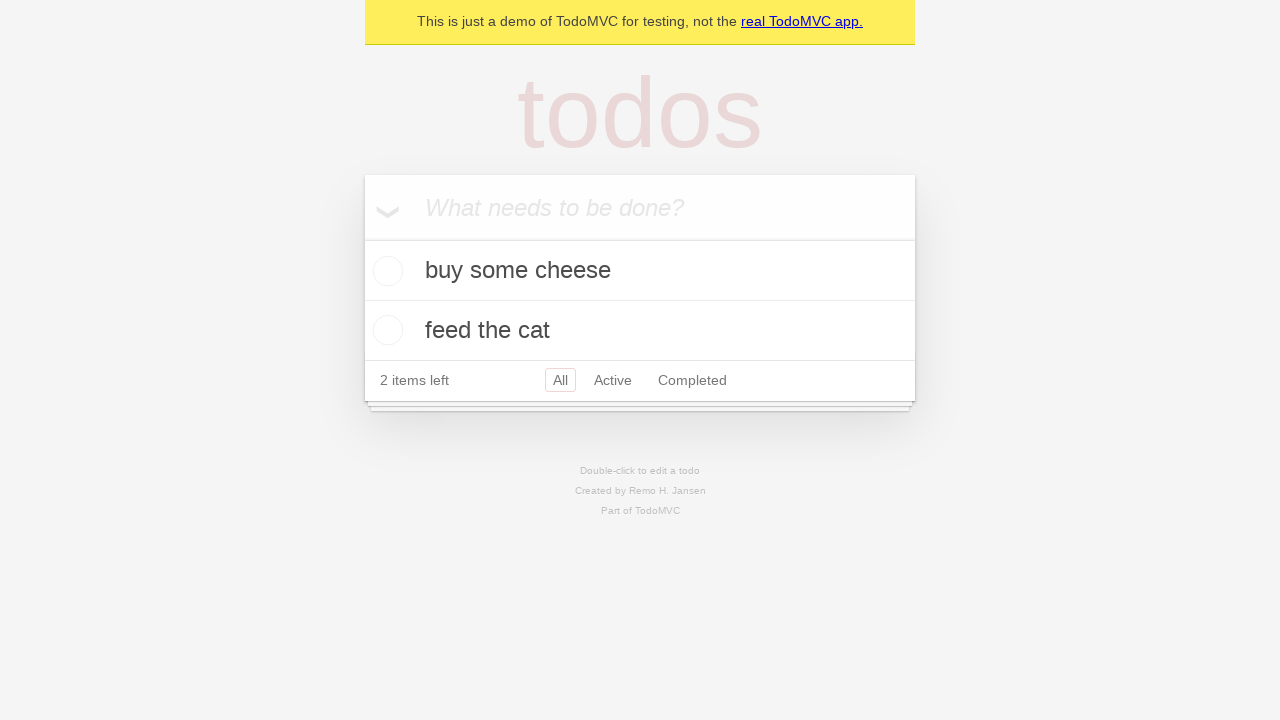

Filled todo input with 'book a doctors appointment' on internal:attr=[placeholder="What needs to be done?"i]
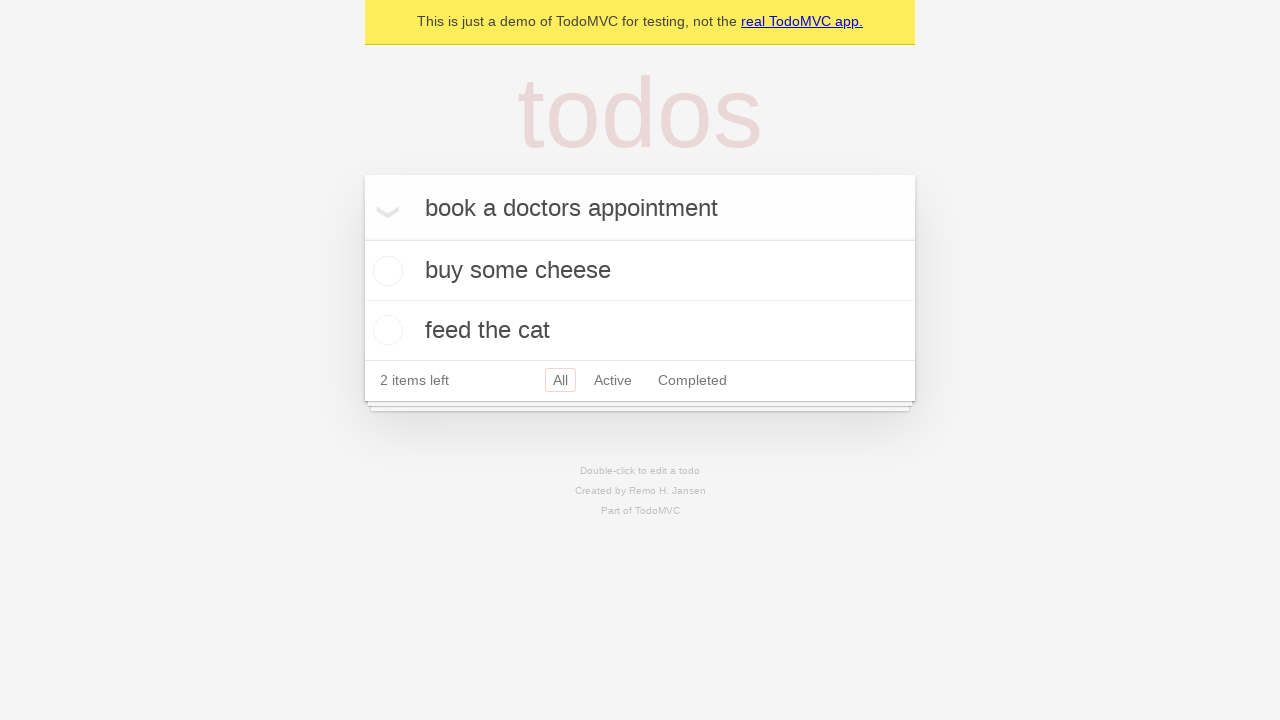

Pressed Enter to create todo 'book a doctors appointment' on internal:attr=[placeholder="What needs to be done?"i]
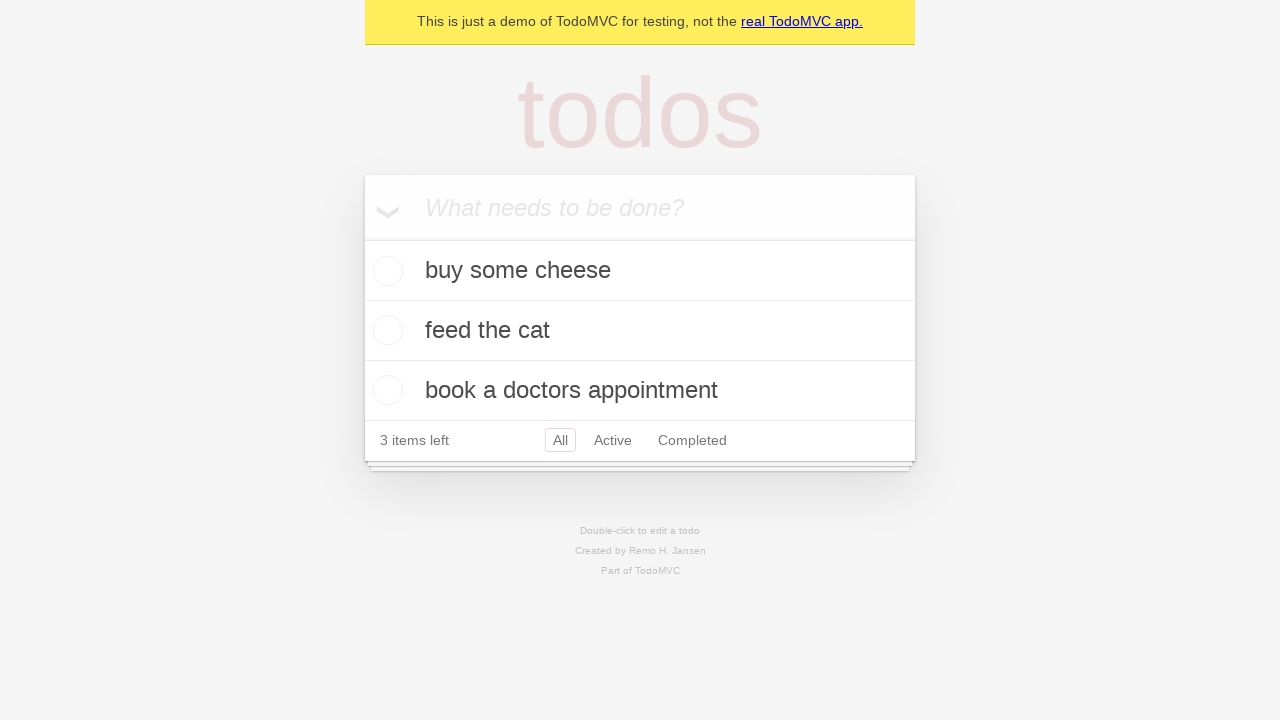

Checked the 'Mark all as complete' toggle checkbox at (362, 238) on internal:label="Mark all as complete"i
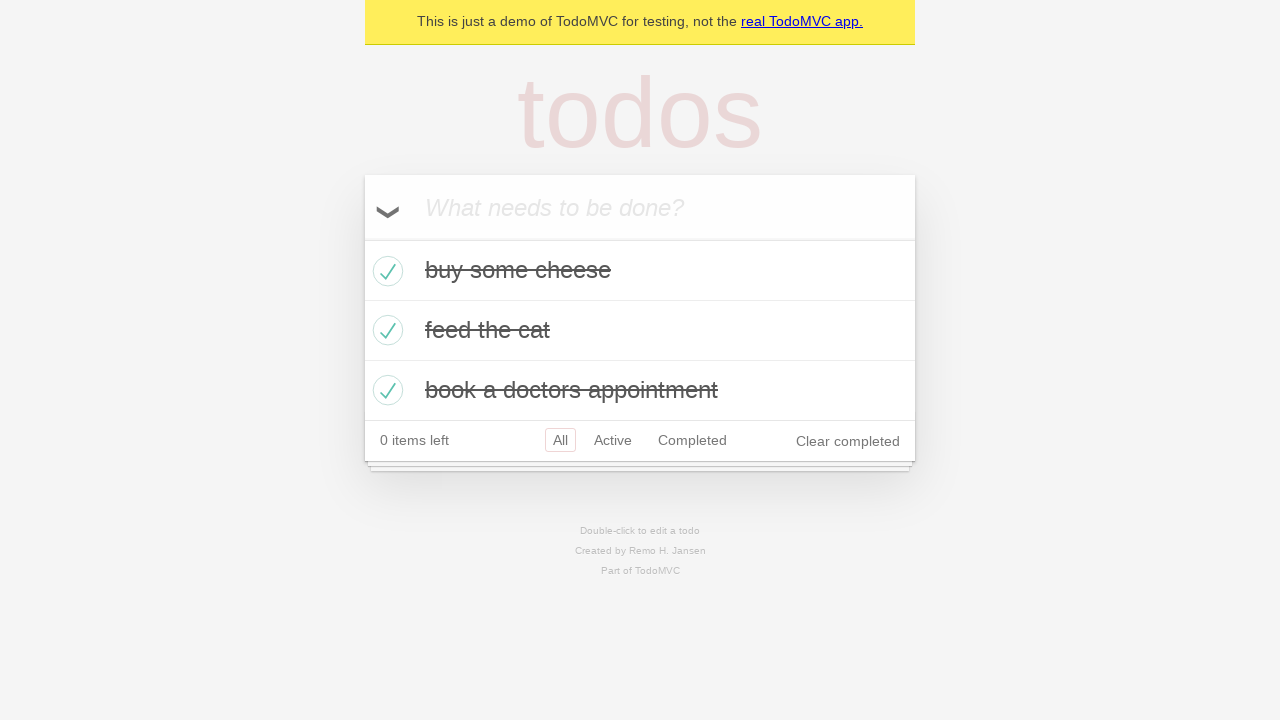

Verified that all todo items are marked as completed
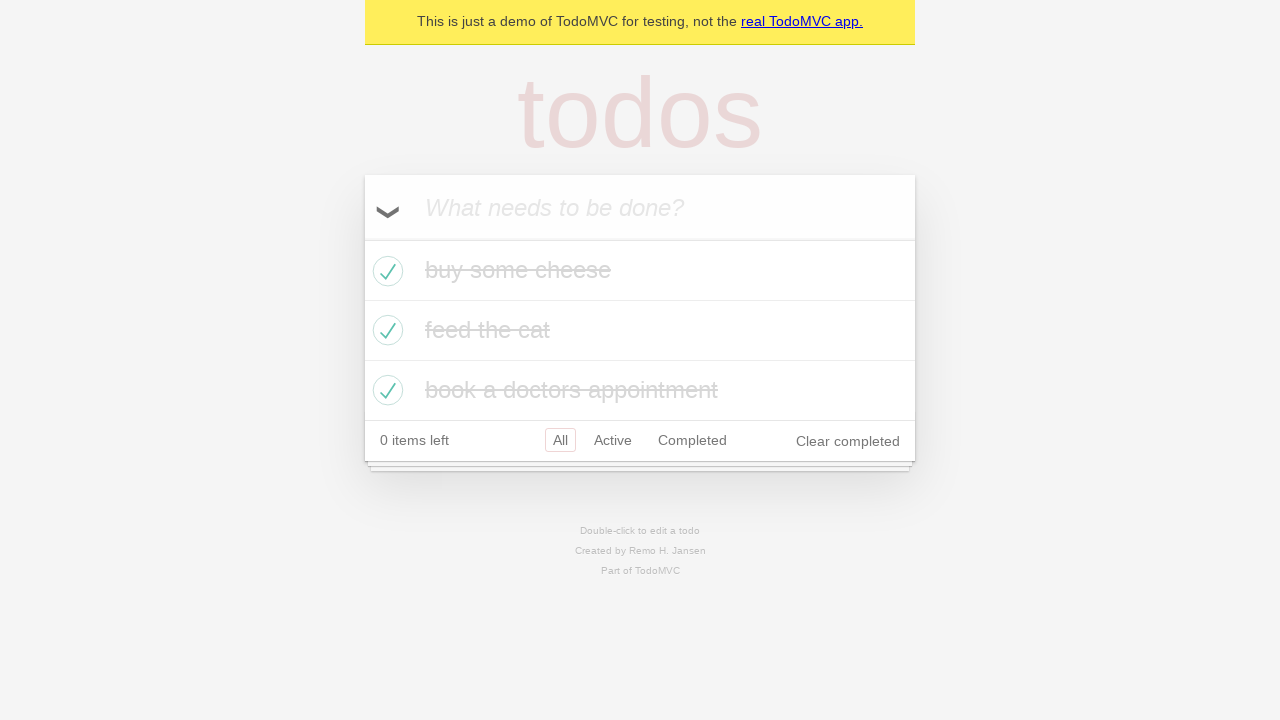

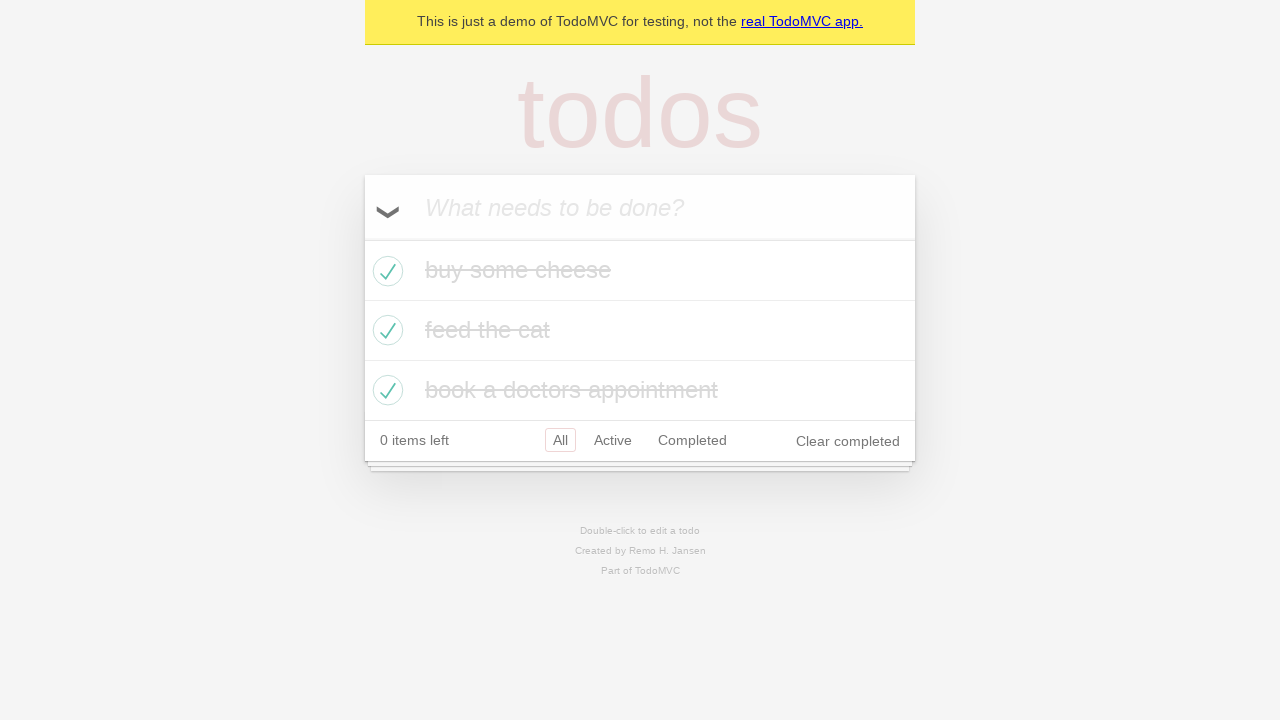